Tests a registration form by filling in first name, last name, selecting a skill from dropdown, clicking a radio button for gender, and checking a checkbox for hobbies.

Starting URL: https://demo.automationtesting.in/Register.html

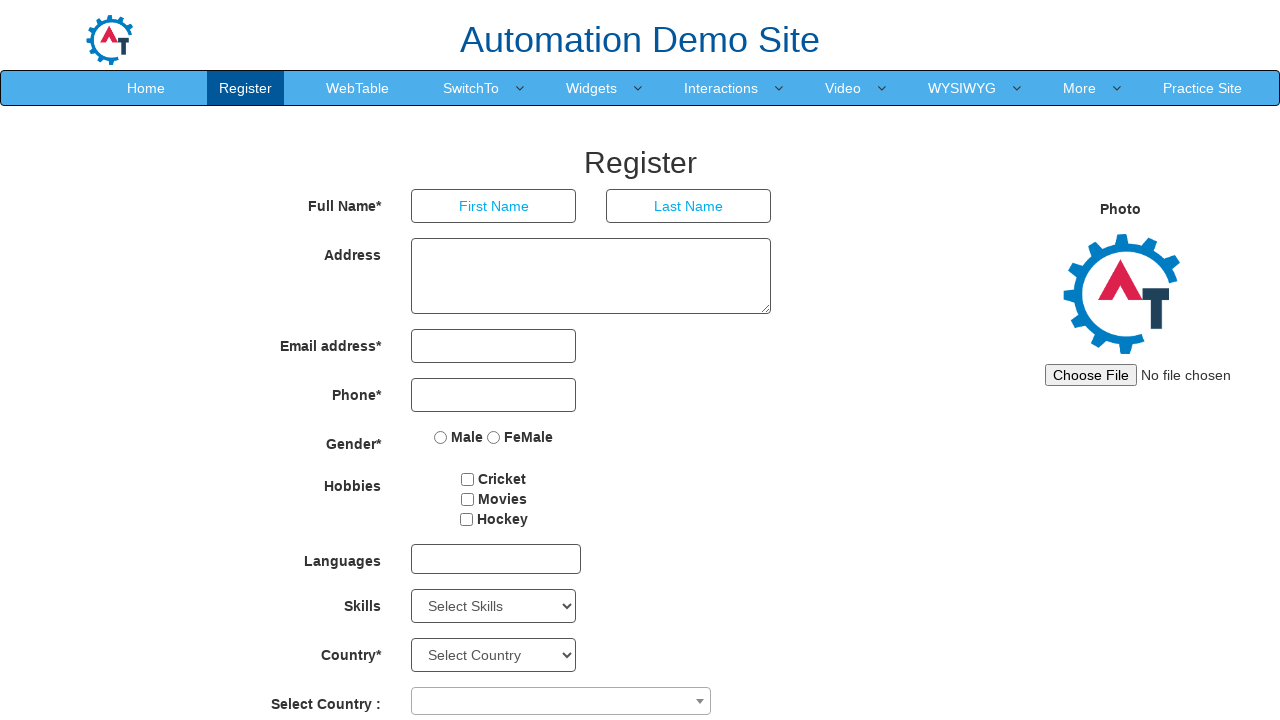

Filled first name field with 'karthik' on xpath=//input[@placeholder="First Name"]
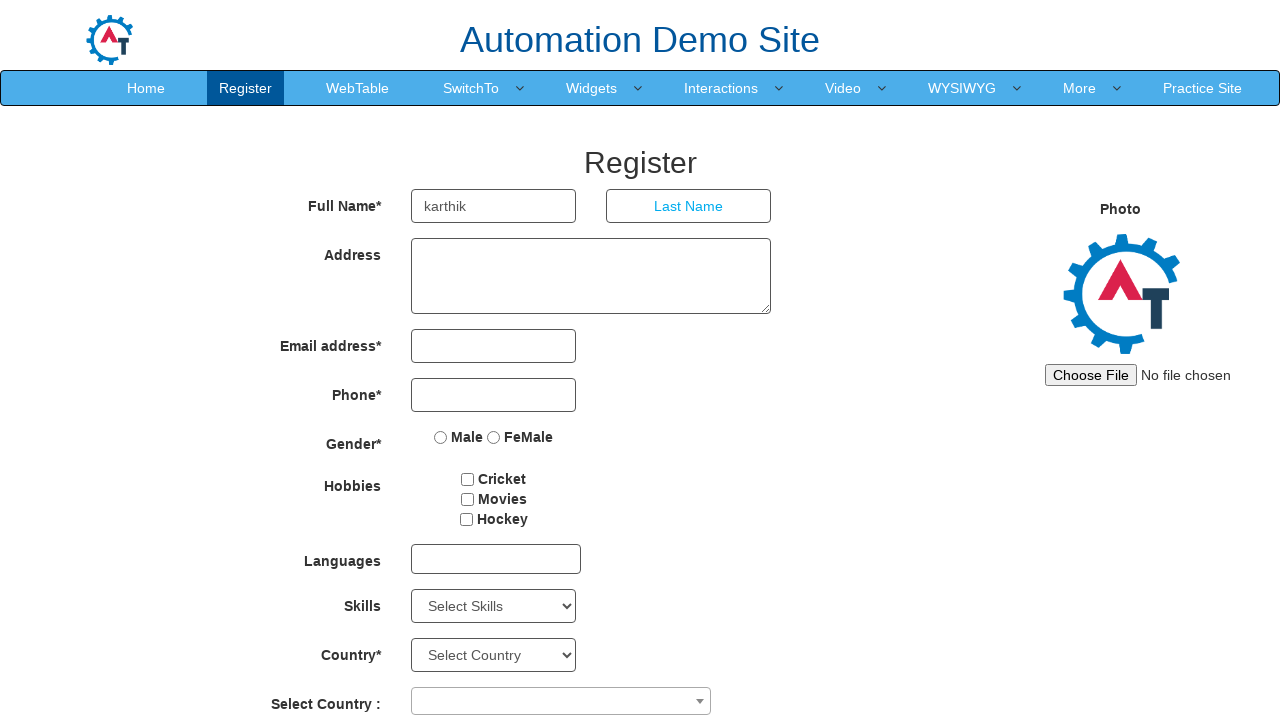

Last name field loaded and ready
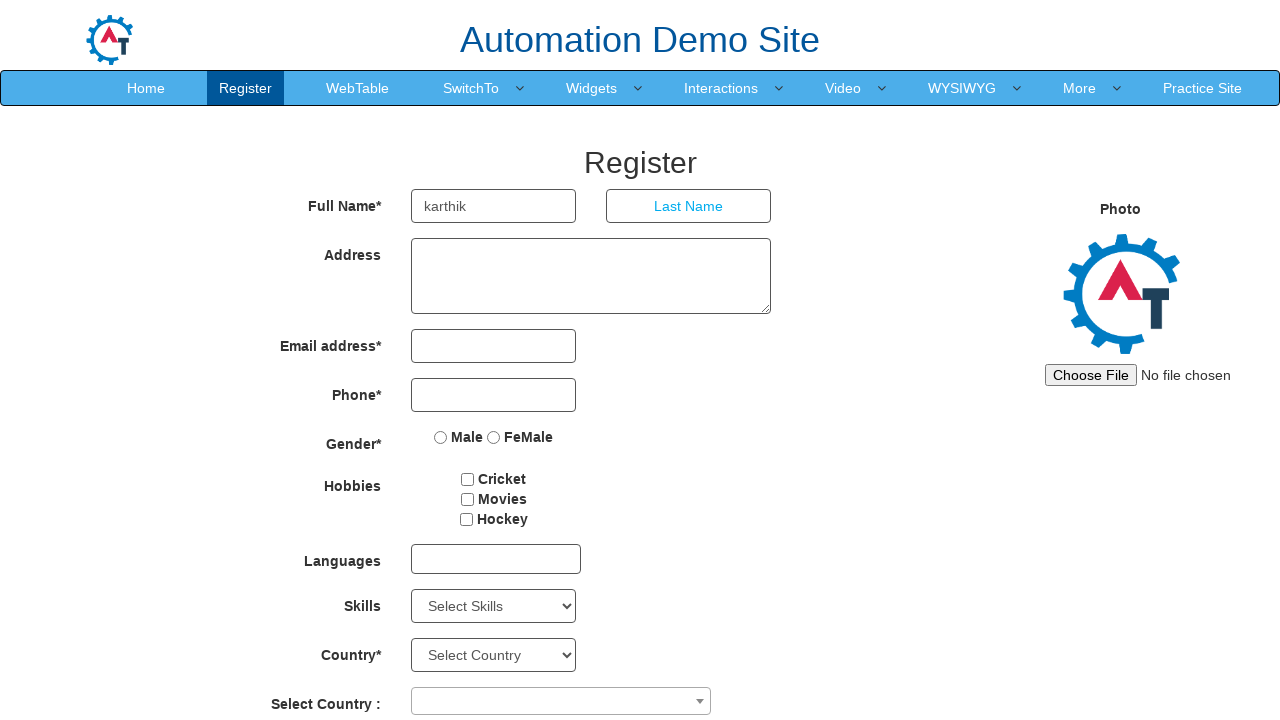

Filled last name field with 'test'
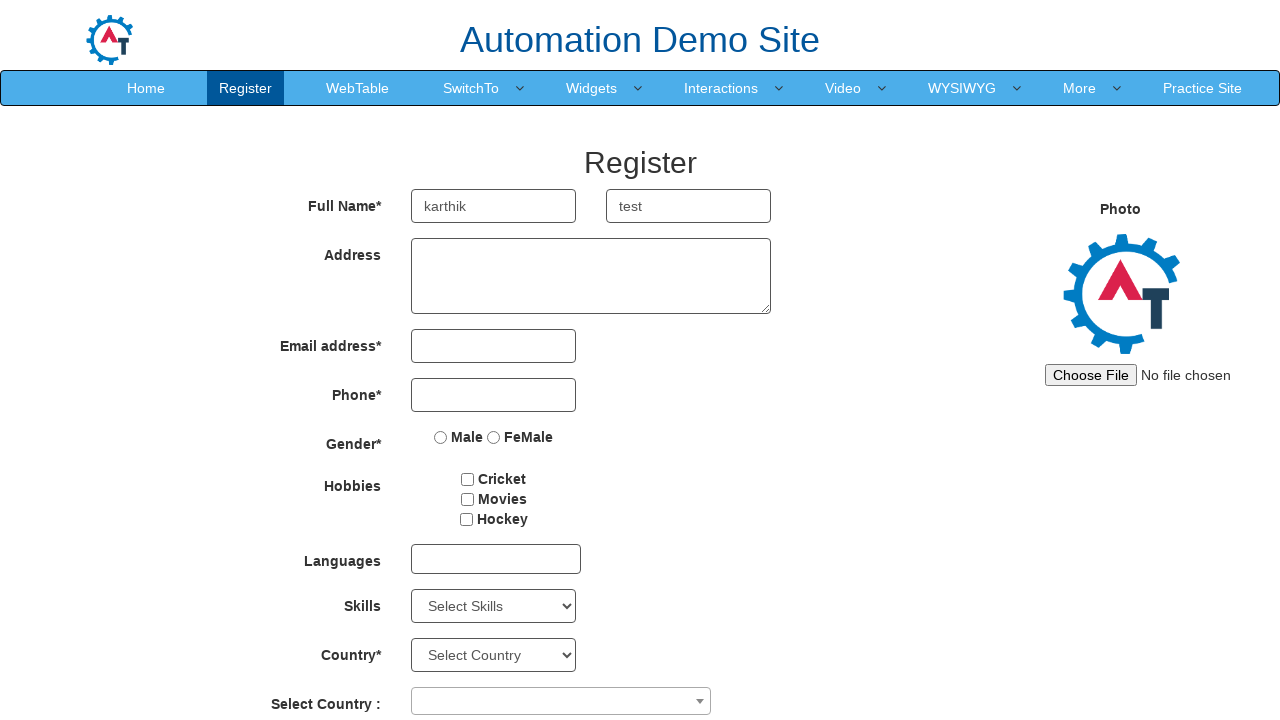

Selected 'AutoCAD' from skills dropdown on //select[@id="Skills"]
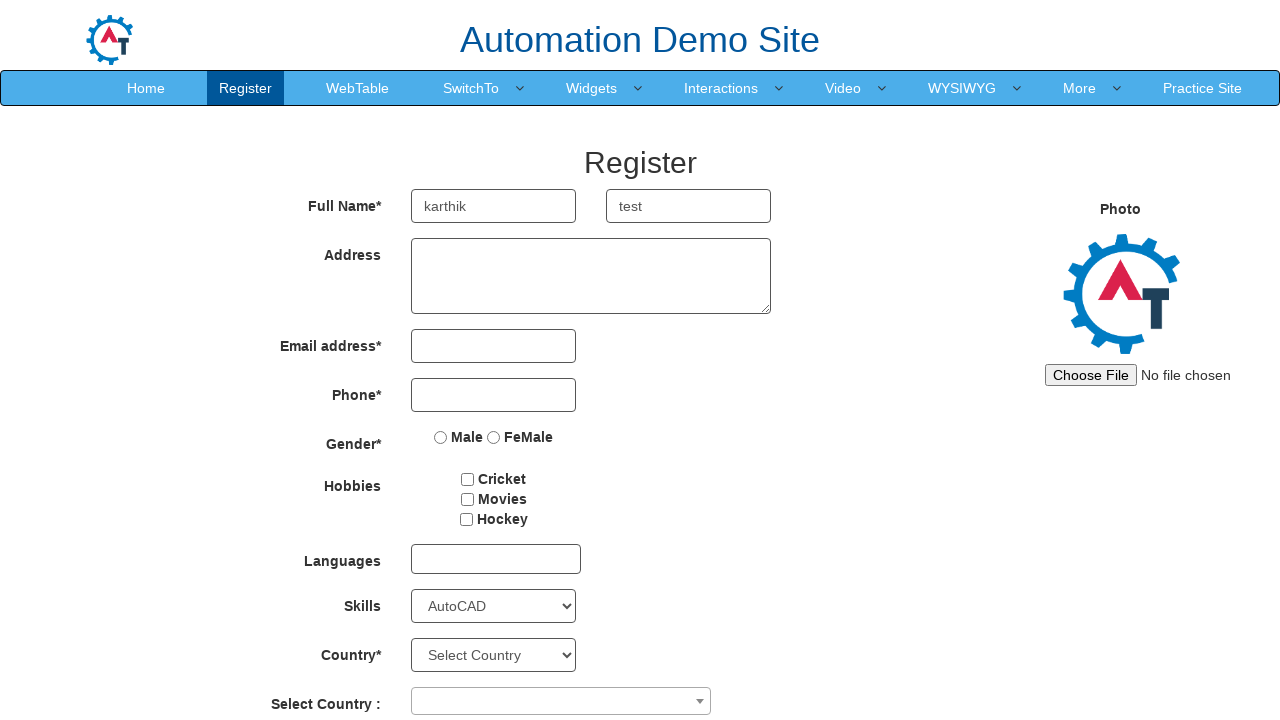

Located female gender radio button
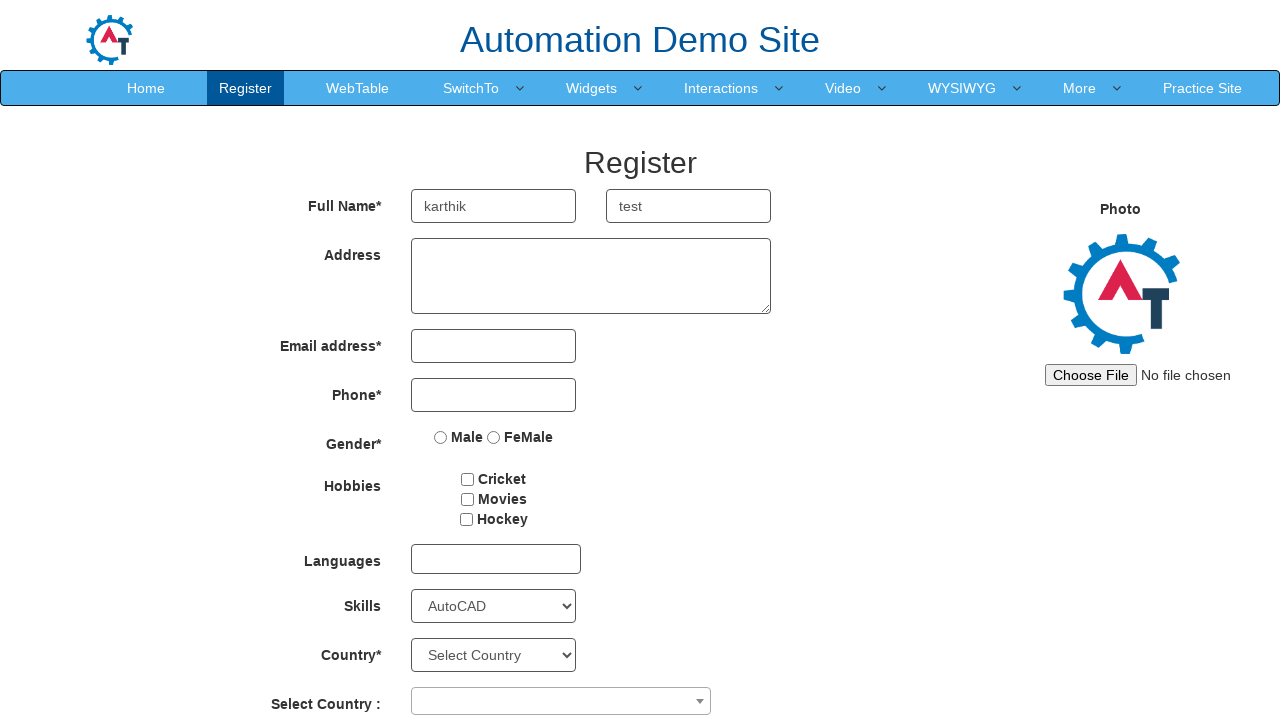

Clicked female gender radio button
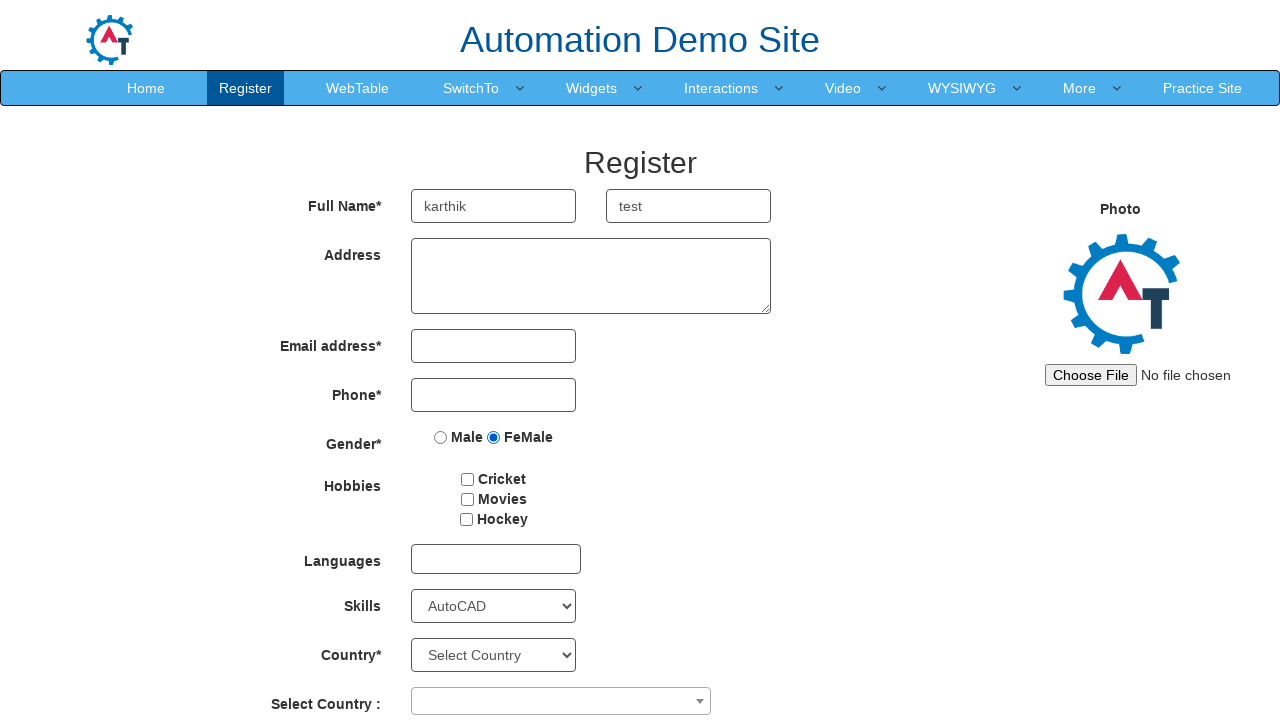

Located Cricket hobby checkbox
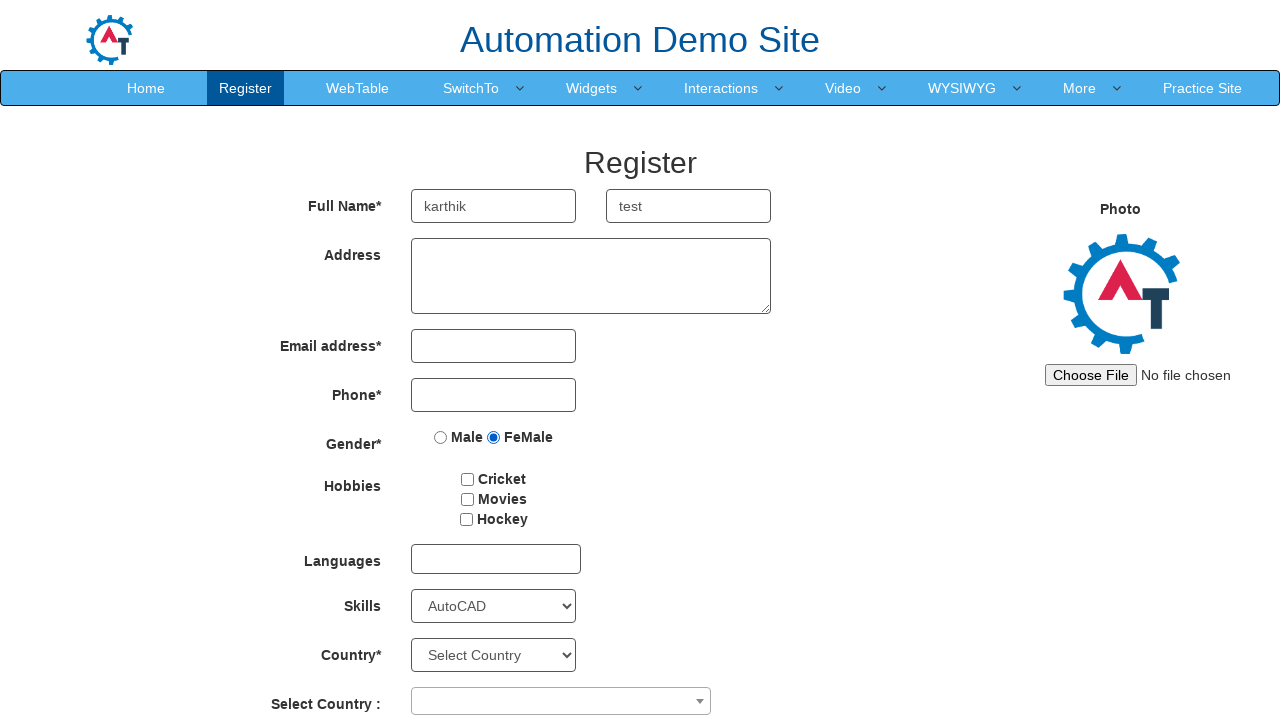

Checked Cricket hobby checkbox
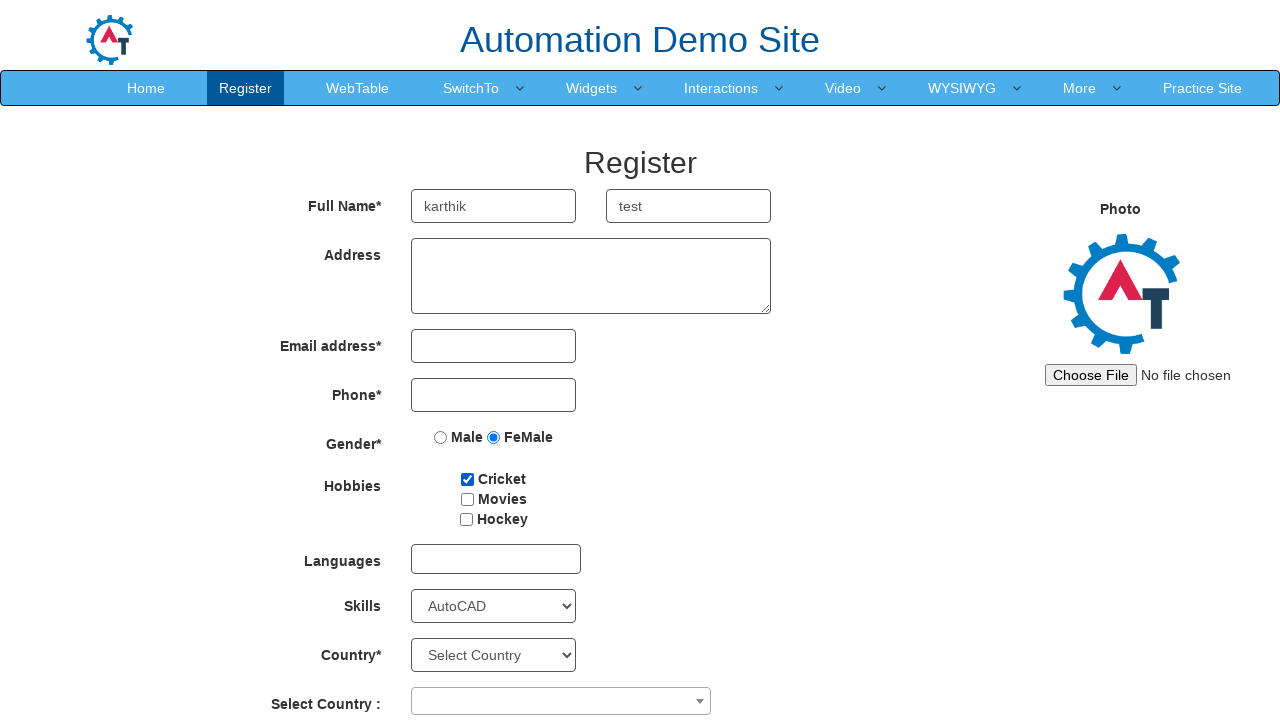

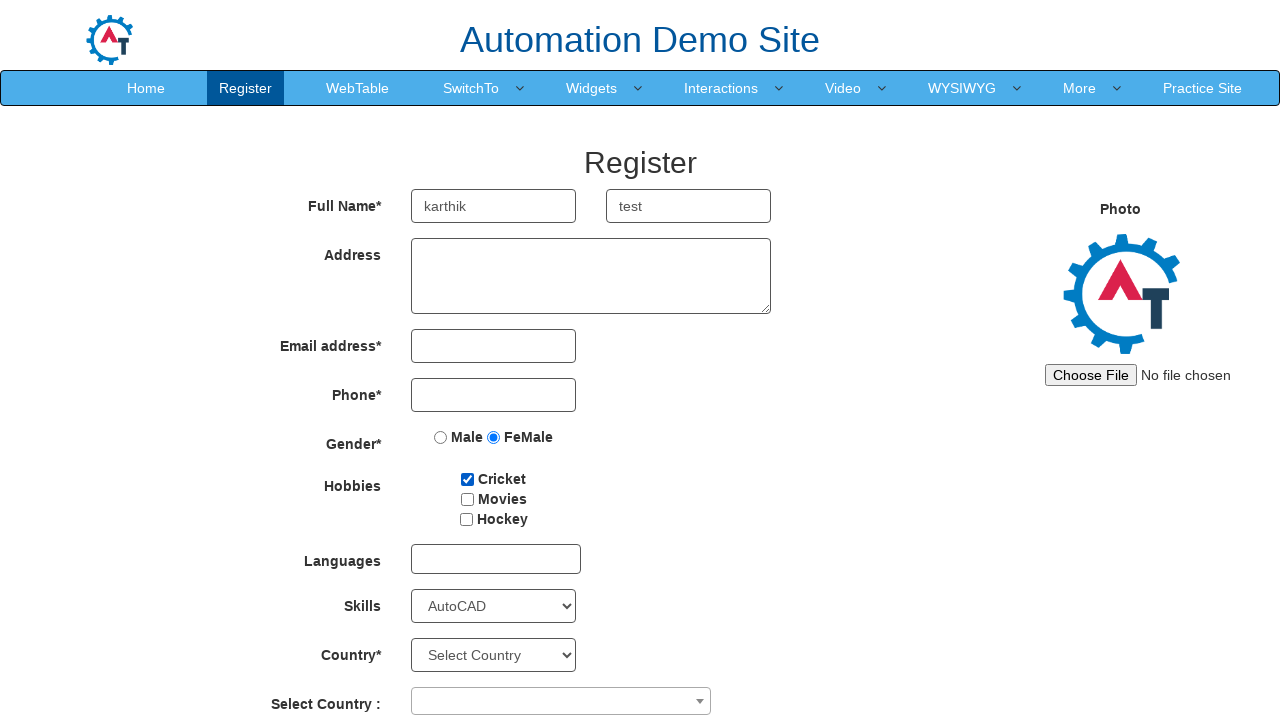